Tests drag and drop functionality by dragging column A onto column B.

Starting URL: https://the-internet.herokuapp.com/drag_and_drop

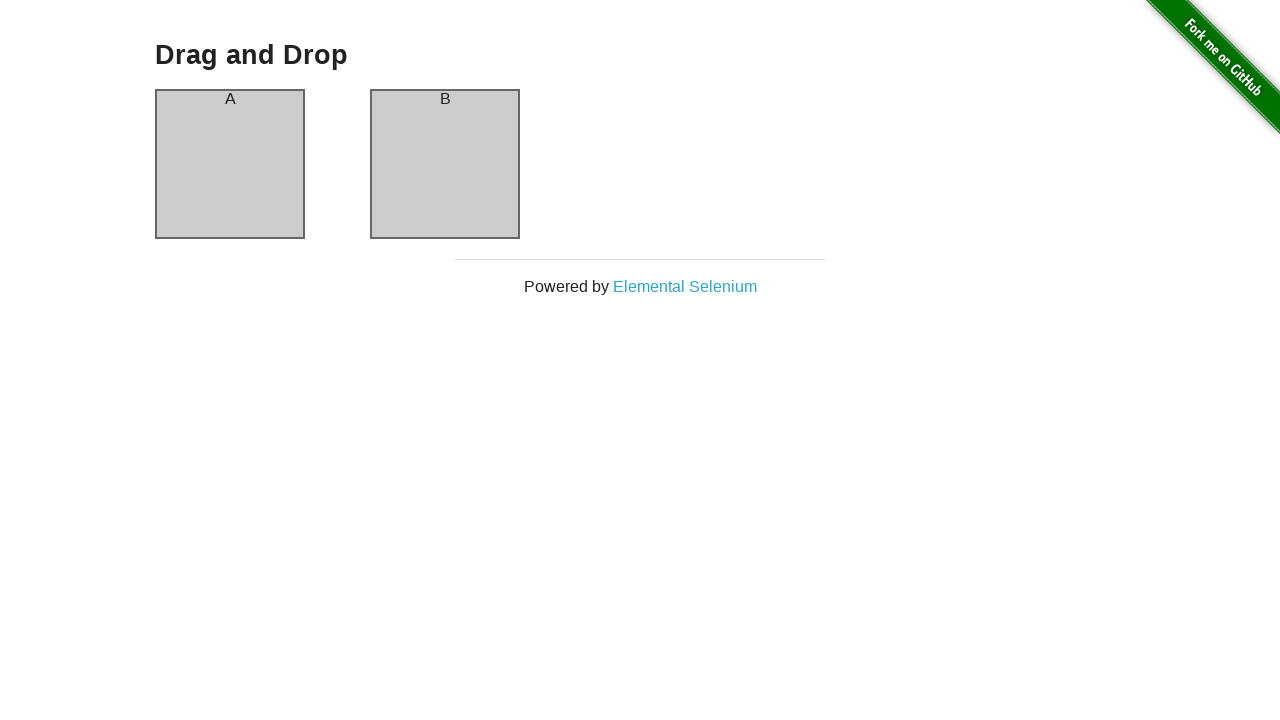

Navigated to drag and drop test page
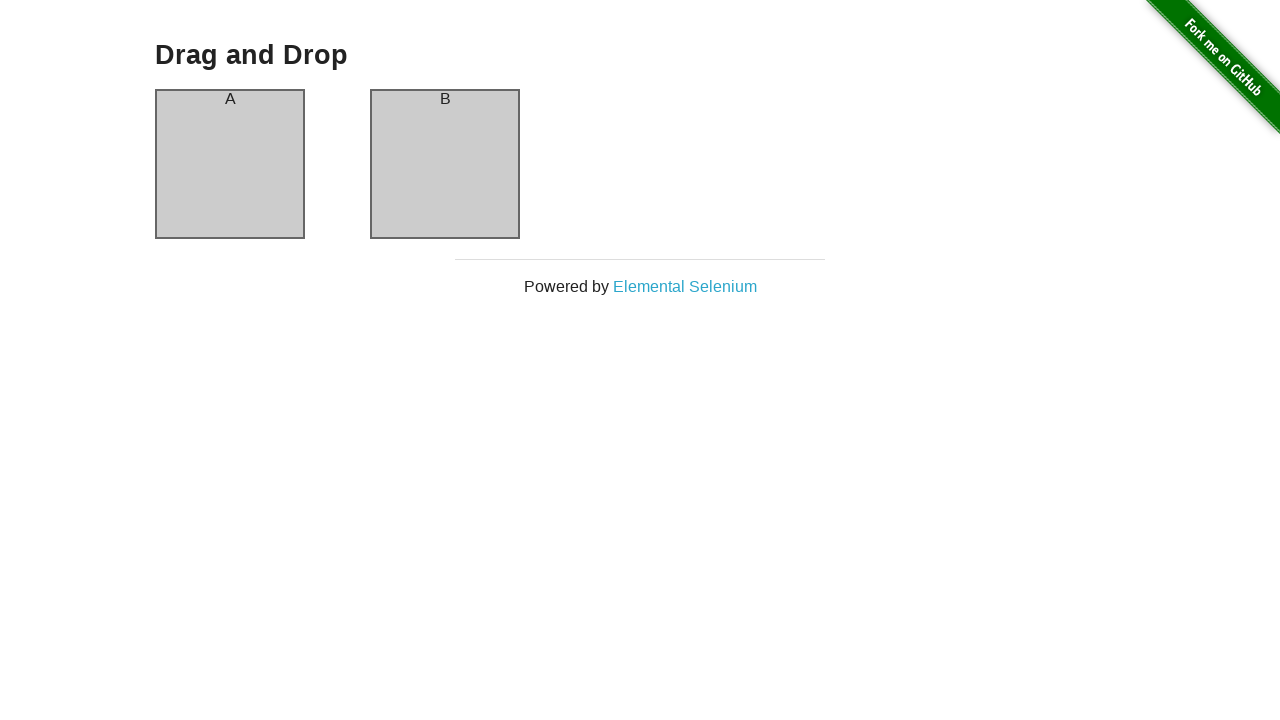

Dragged column A onto column B at (445, 164)
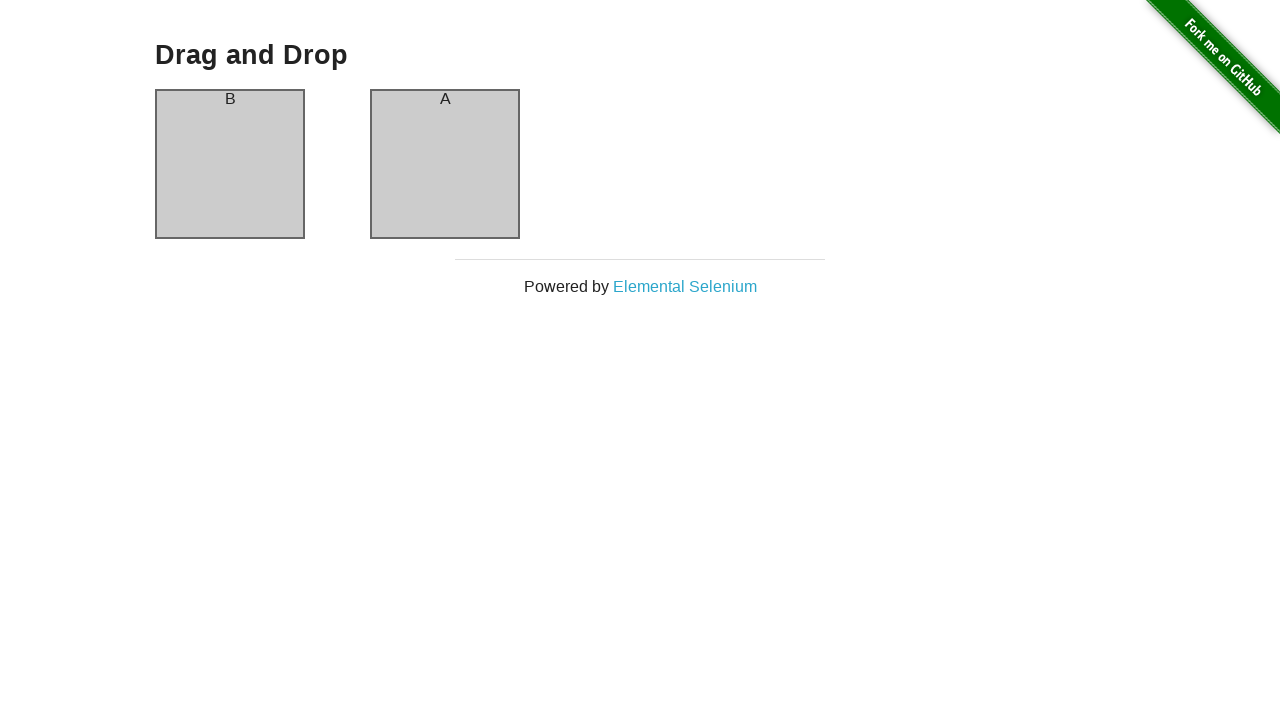

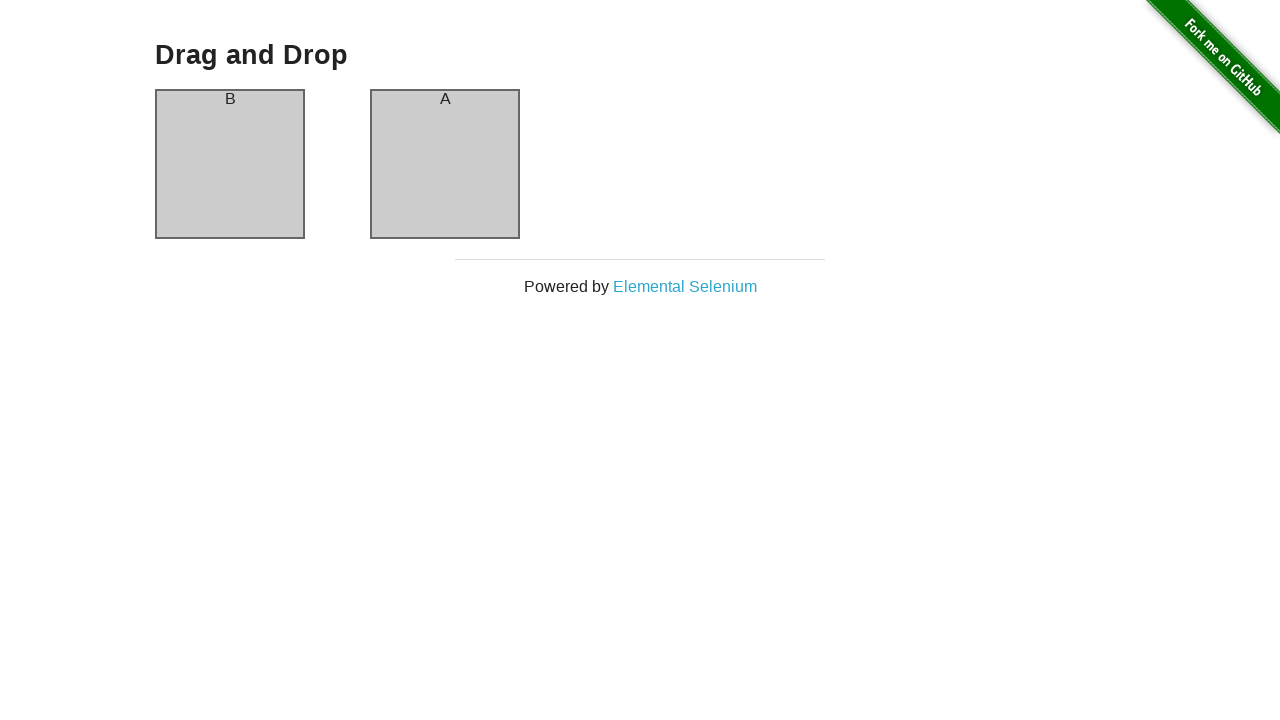